Tests an e-commerce site by adding multiple items to cart, proceeding to checkout, and applying a promo code

Starting URL: https://rahulshettyacademy.com/seleniumPractise/#/

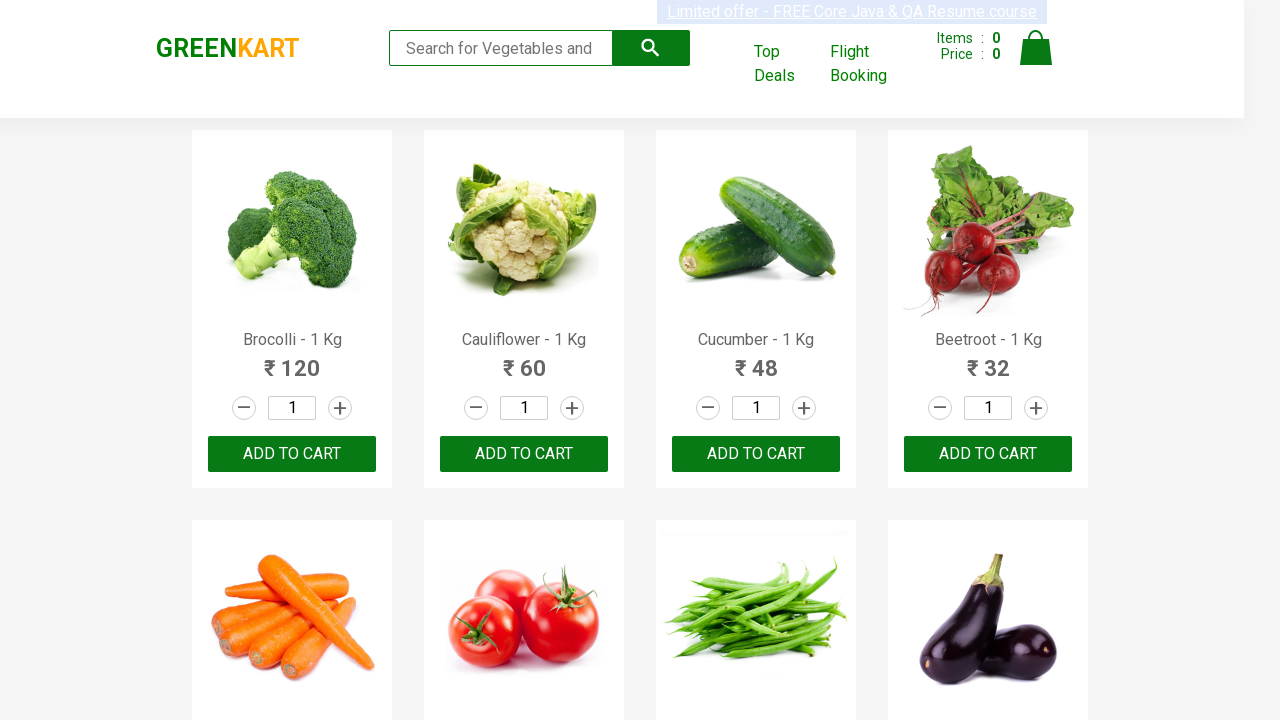

Retrieved all product names from the page
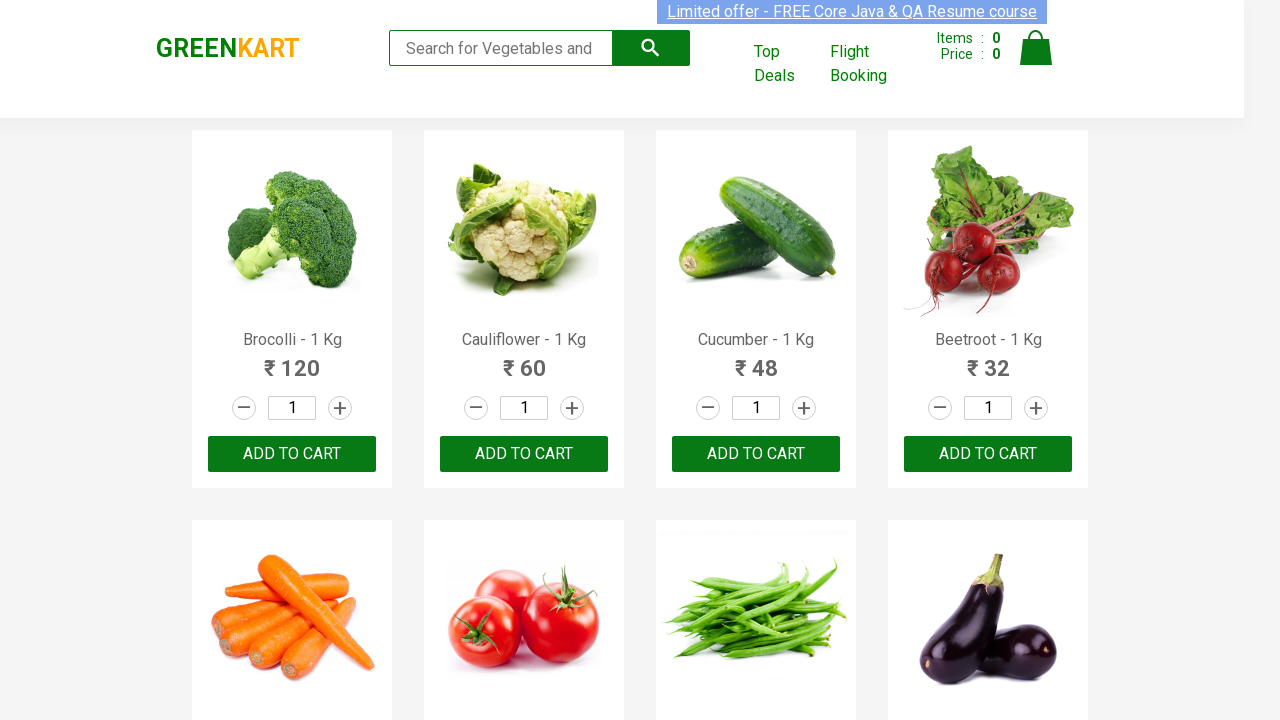

Added 'Brocolli' to cart at (292, 454) on xpath=//div[@class='product-action']/button >> nth=0
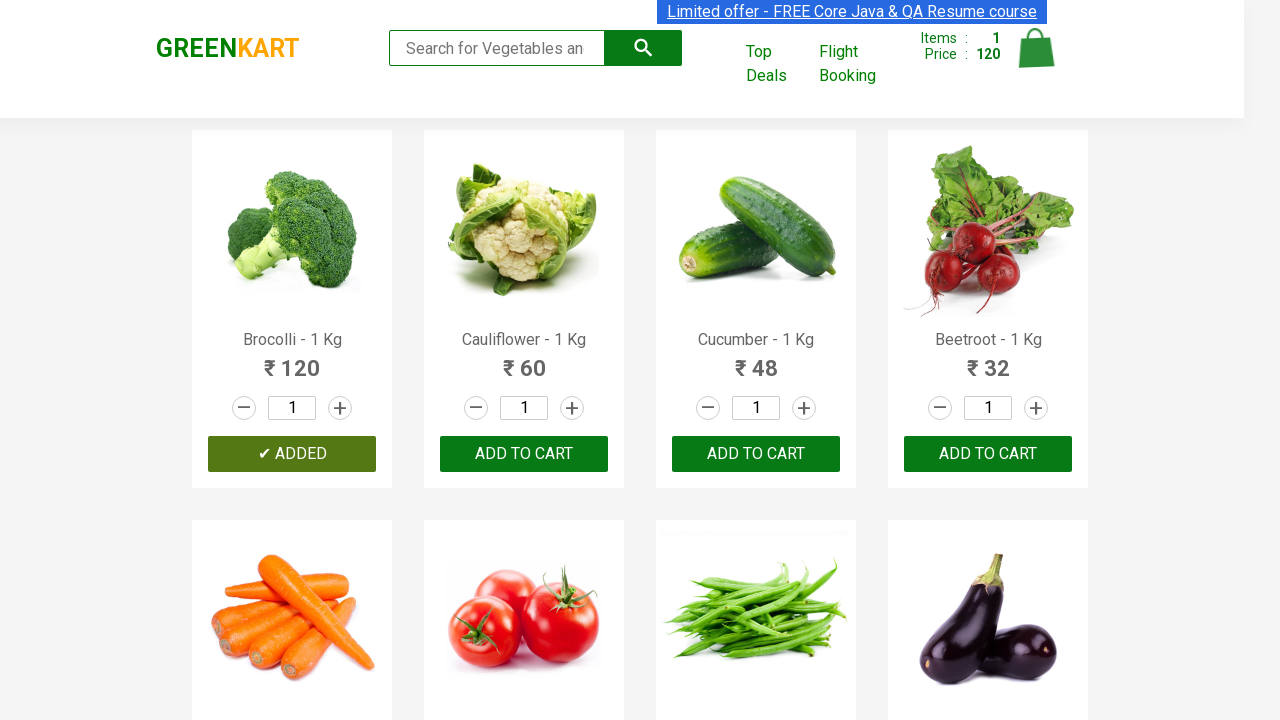

Added 'Cucumber' to cart at (756, 454) on xpath=//div[@class='product-action']/button >> nth=2
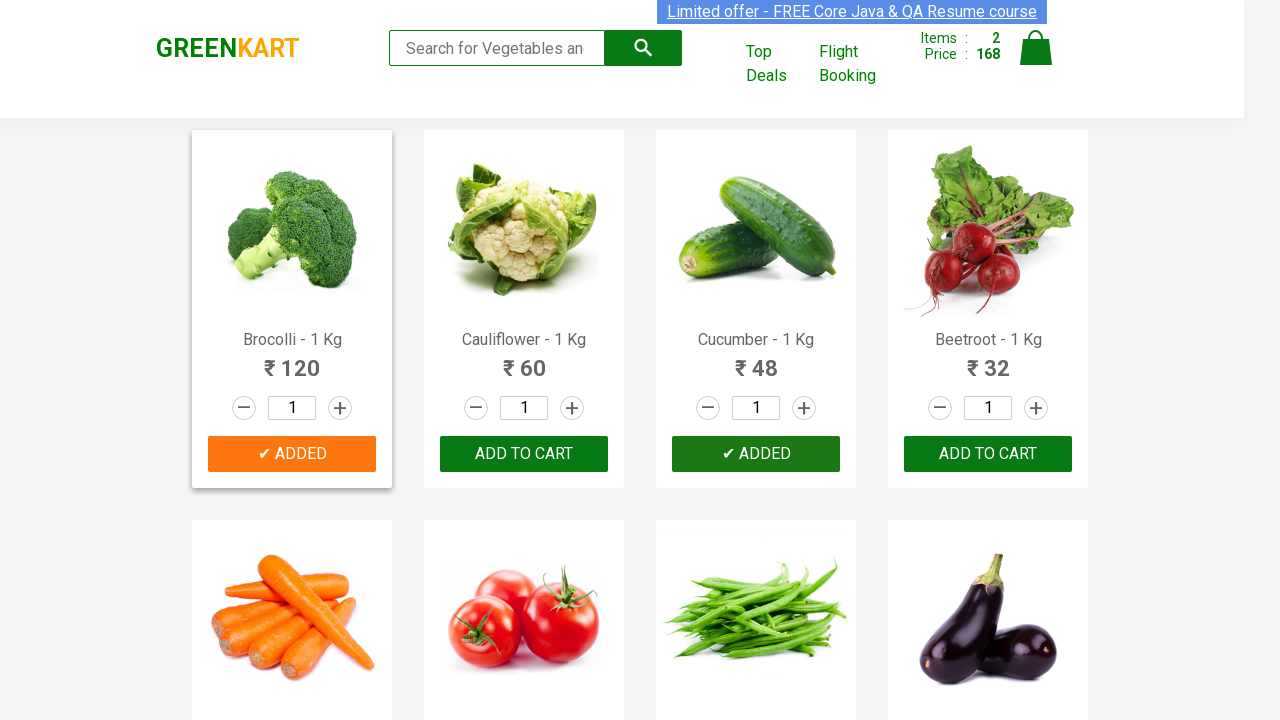

Added 'Beetroot' to cart at (988, 454) on xpath=//div[@class='product-action']/button >> nth=3
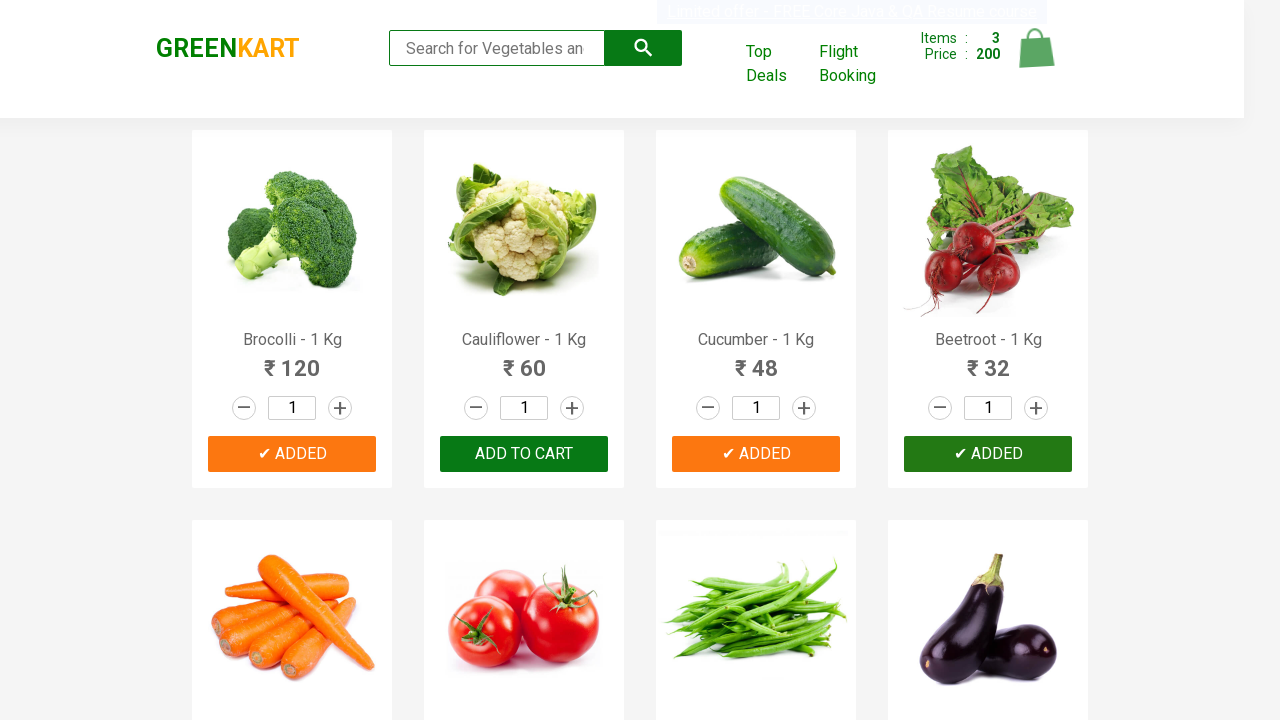

Clicked on cart icon to view cart at (1036, 48) on img[alt='Cart']
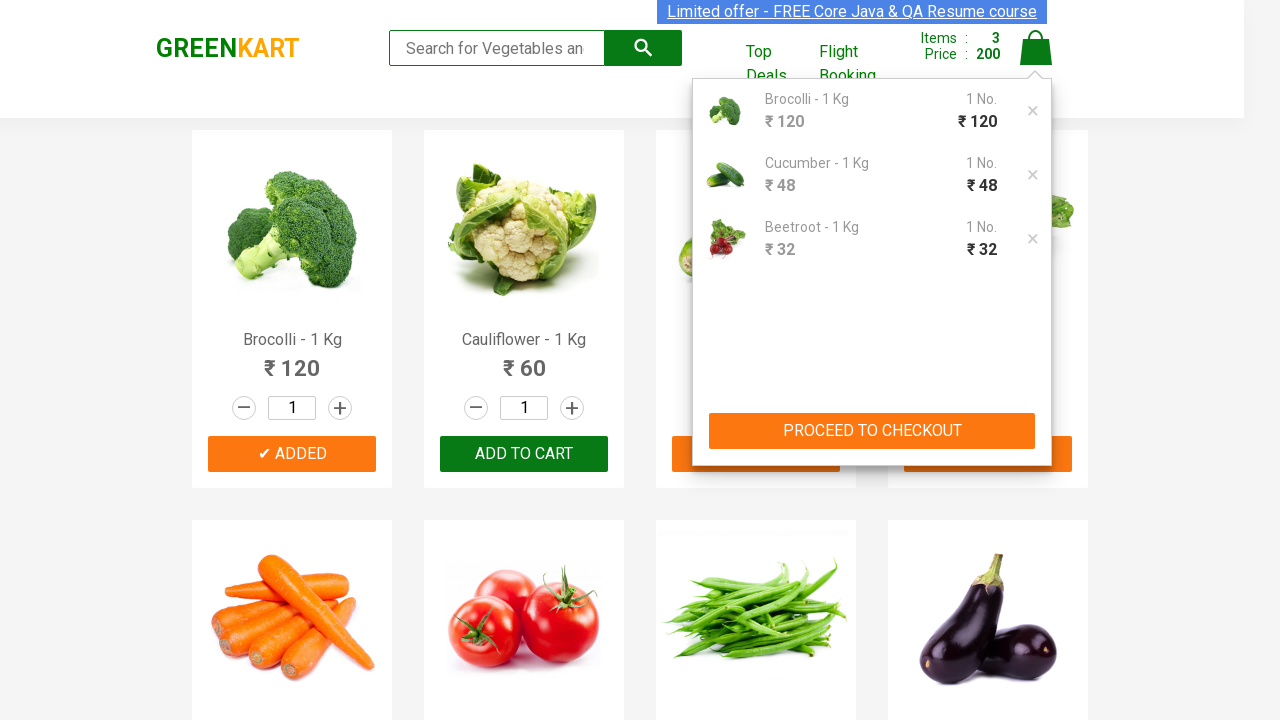

Clicked PROCEED TO CHECKOUT button at (872, 431) on xpath=//button[contains(text(),'PROCEED TO CHECKOUT')]
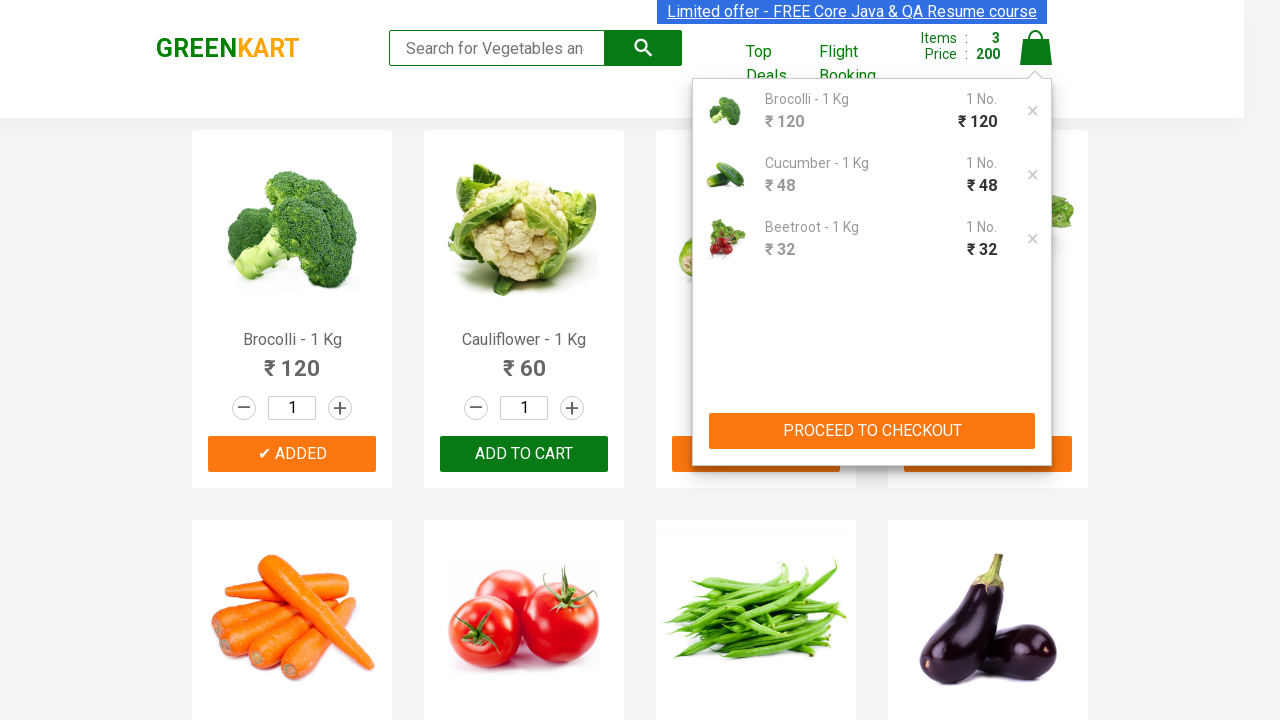

Promo code input field became visible
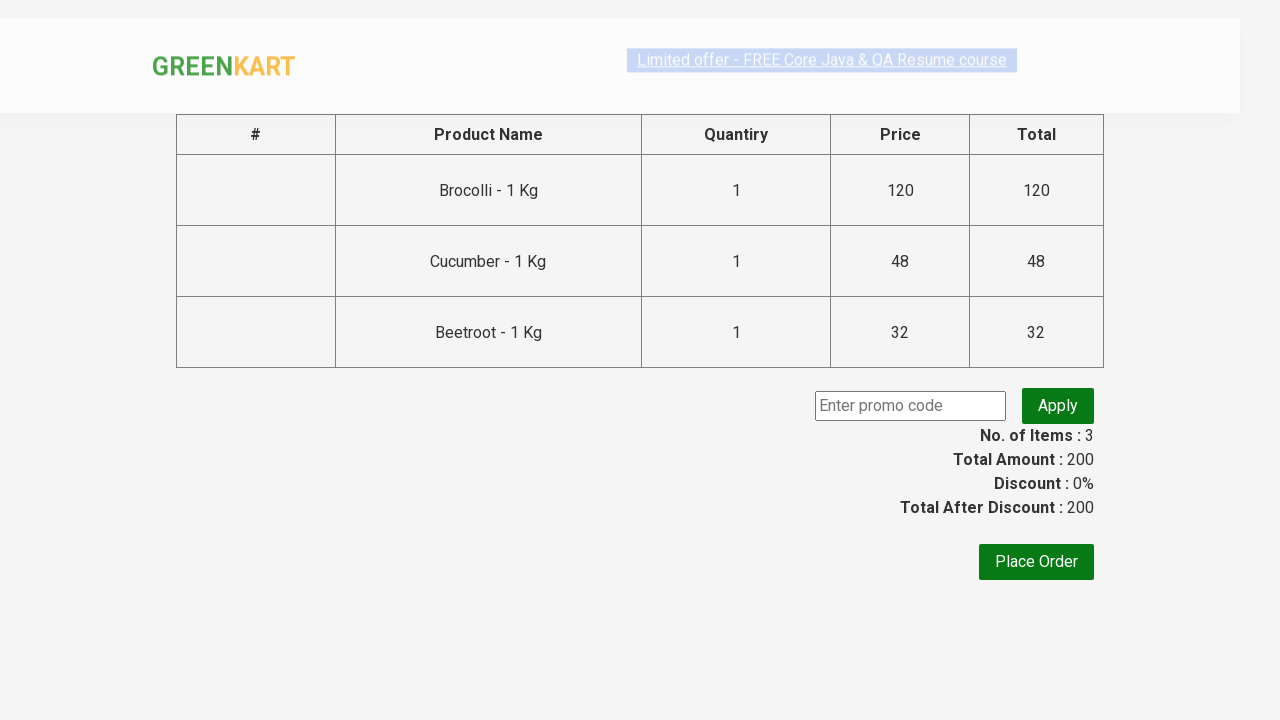

Entered promo code 'rahulshettyacademy' on input.promoCode
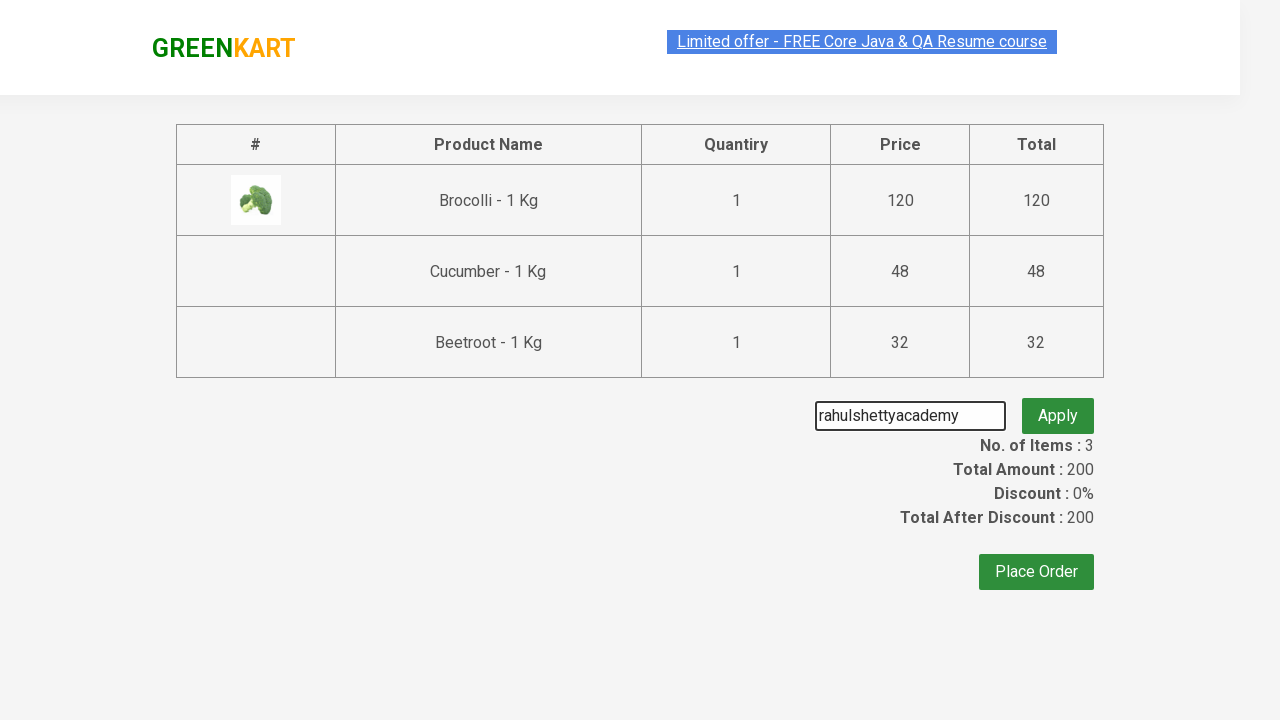

Clicked apply promo button at (1058, 406) on button.promoBtn
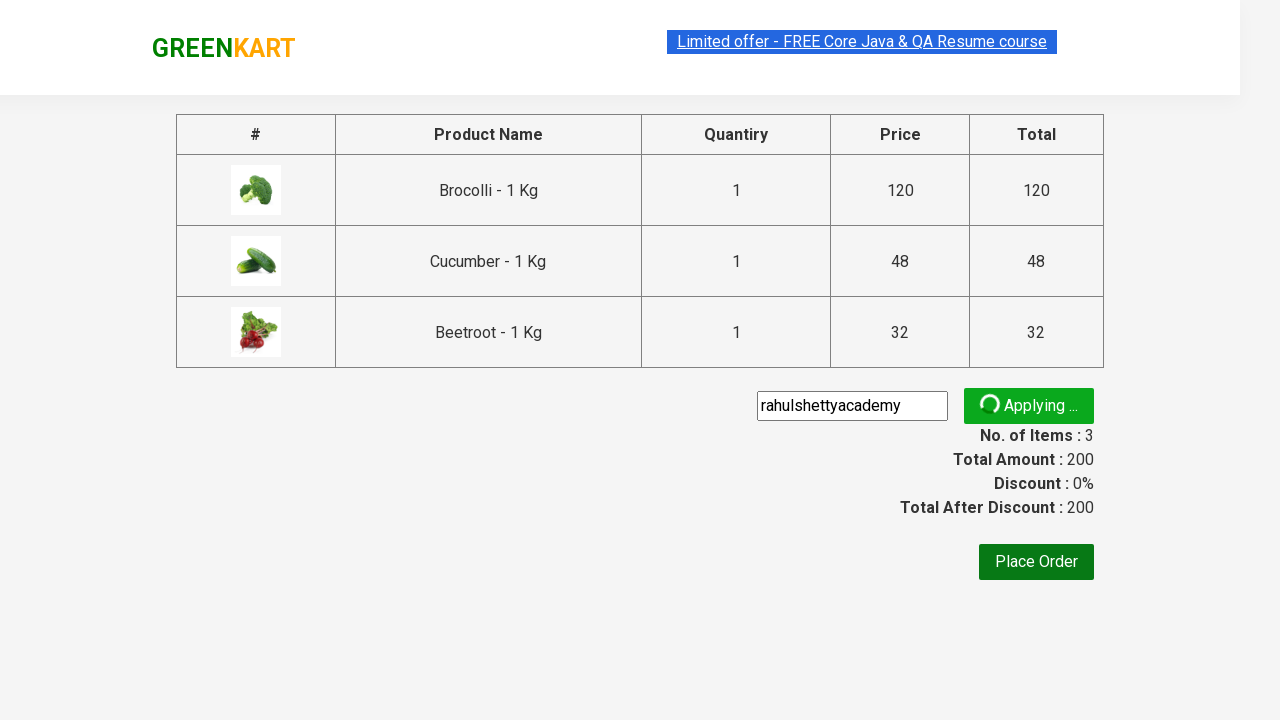

Promo code validation message appeared
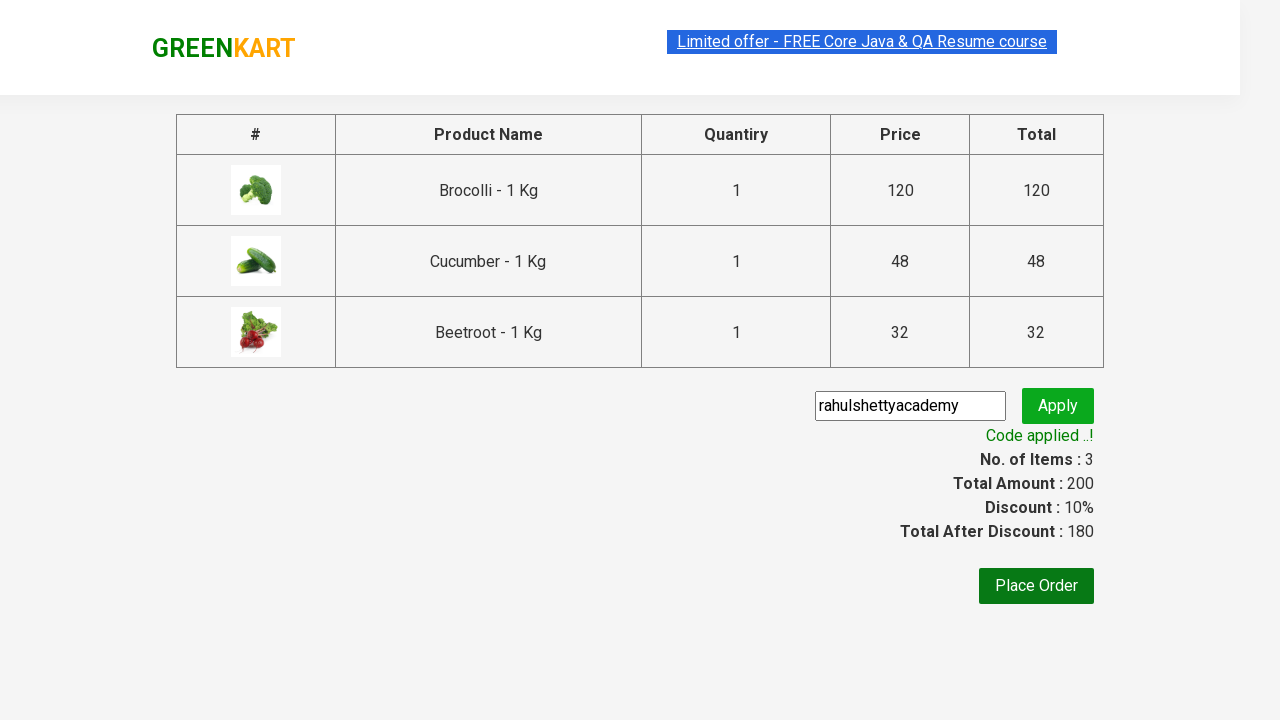

Retrieved promo info message: 'Code applied ..!'
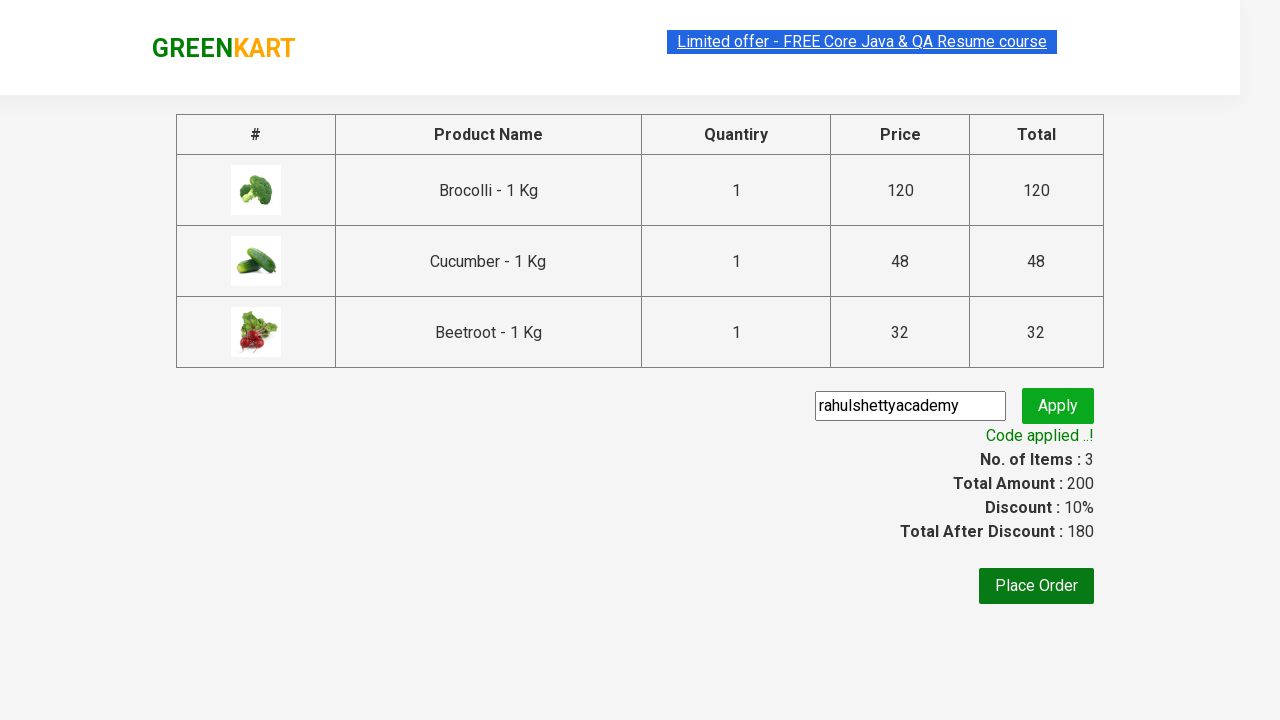

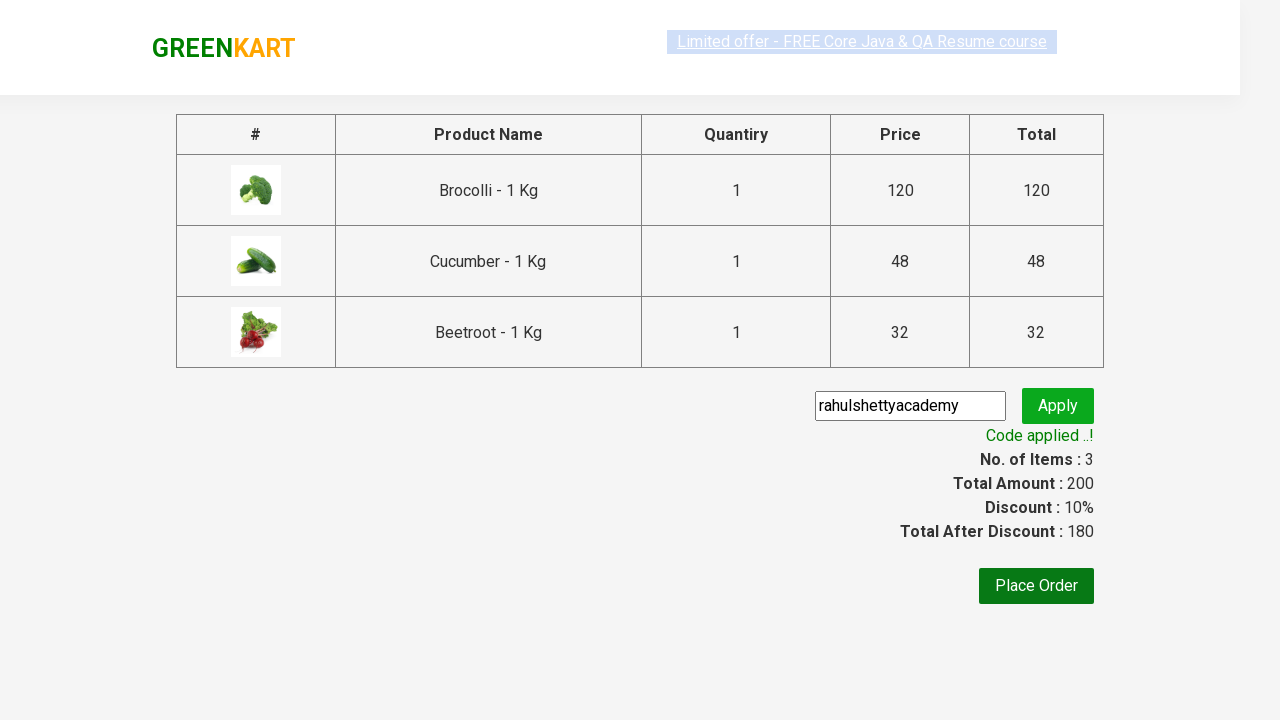